Tests adding two monitors to cart and then removing them to empty the cart

Starting URL: https://www.demoblaze.com/

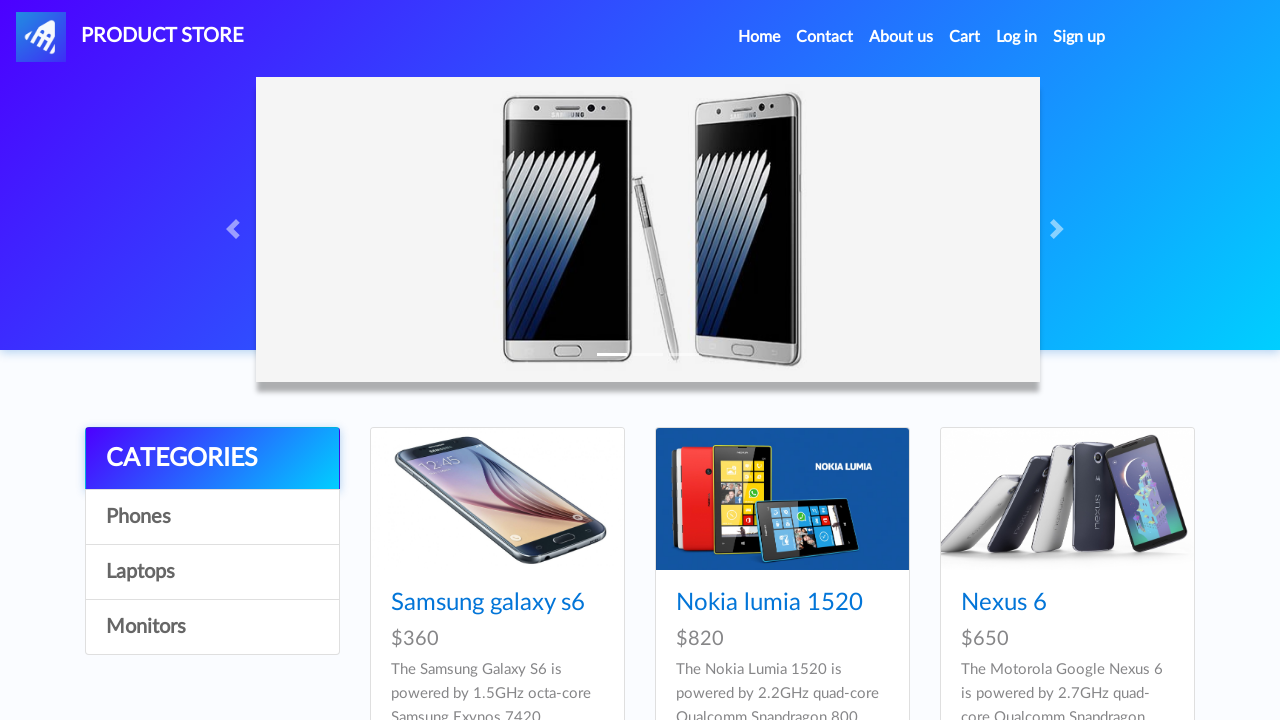

Clicked on Monitors category at (212, 627) on xpath=//a[contains(text(),'Monitors')]
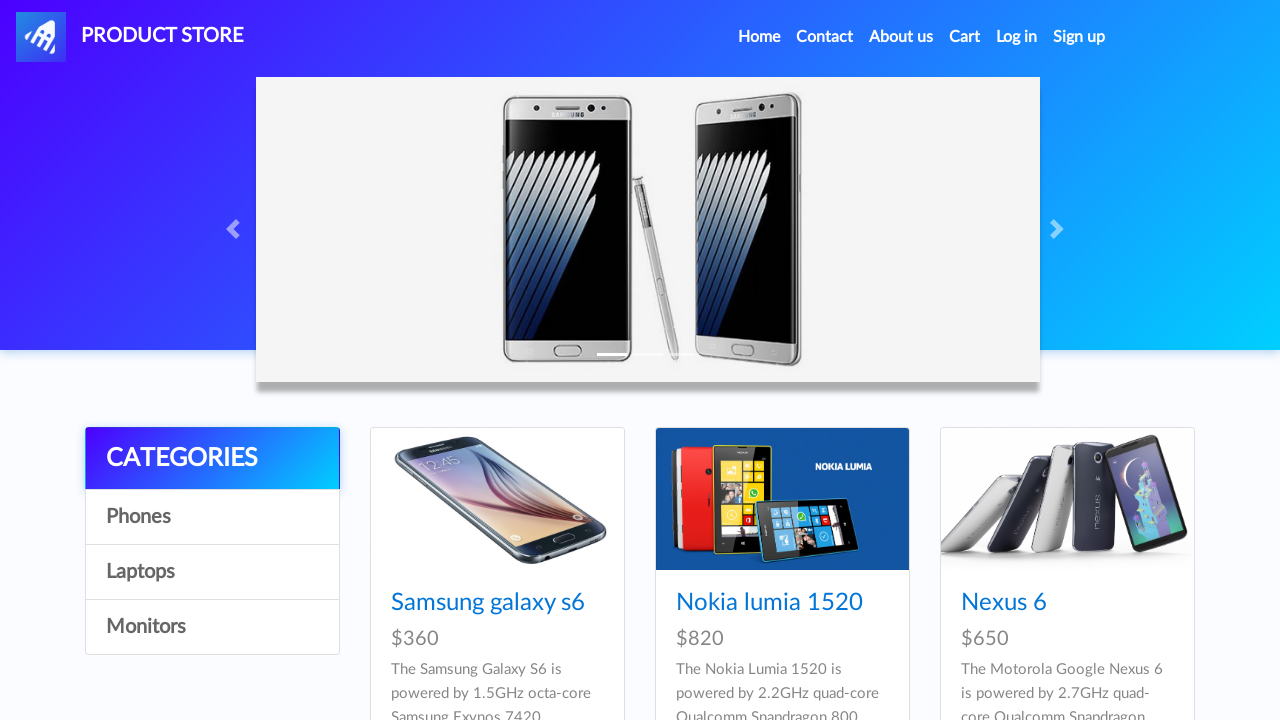

Clicked on first monitor (Apple monitor 24) at (484, 603) on xpath=//*[@id='tbodyid']/div[1]/div/div/h4/a
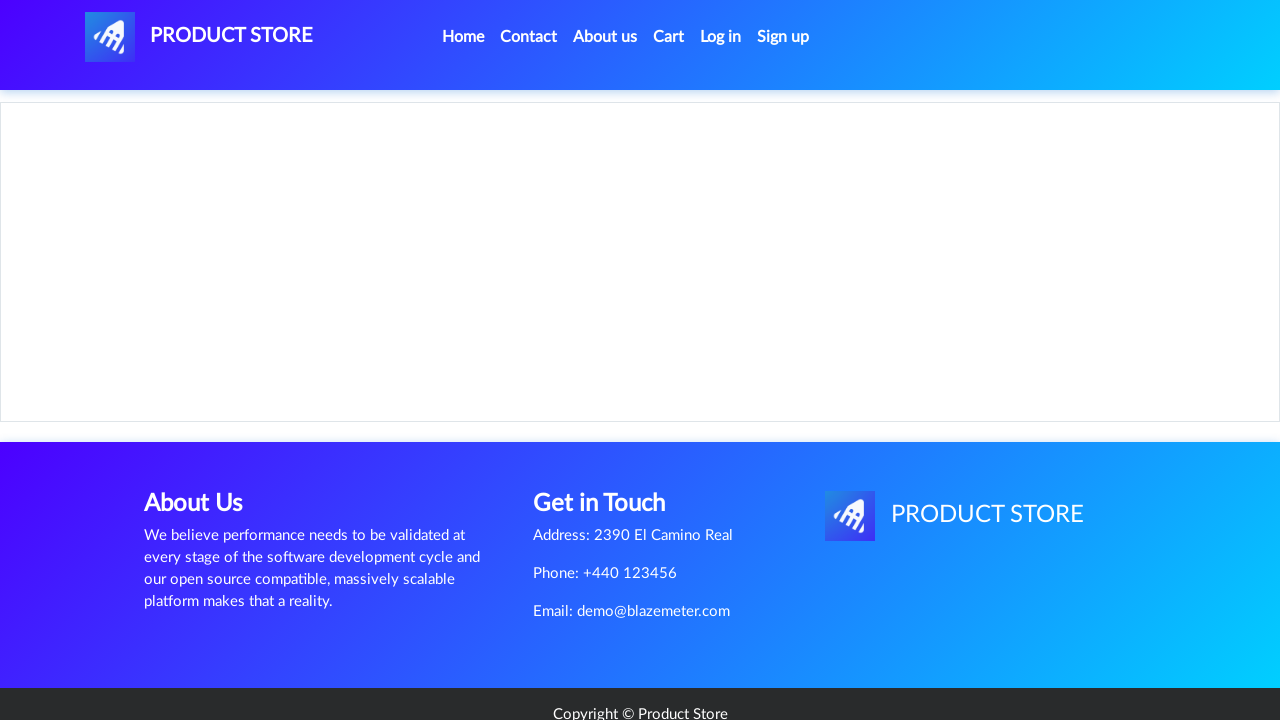

Clicked Add to cart button for first monitor at (610, 460) on xpath=//*[@id='tbodyid']/div[2]/div/a
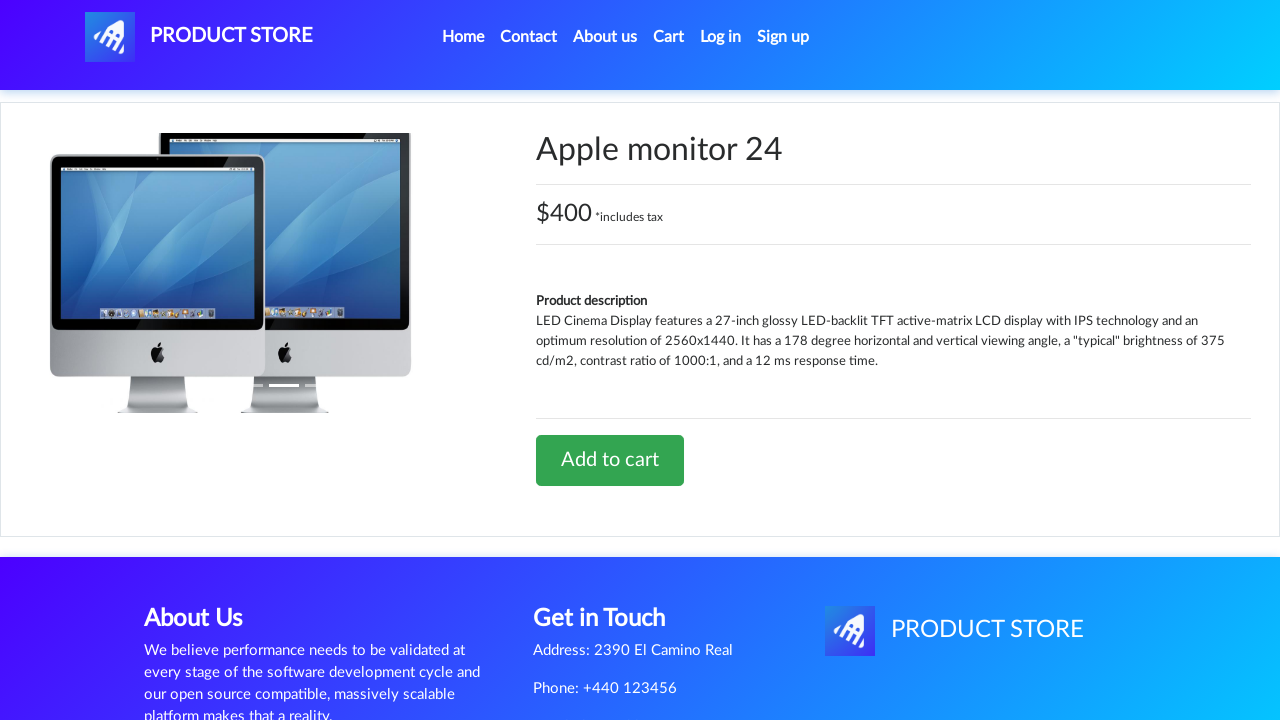

Alert dialog accepted
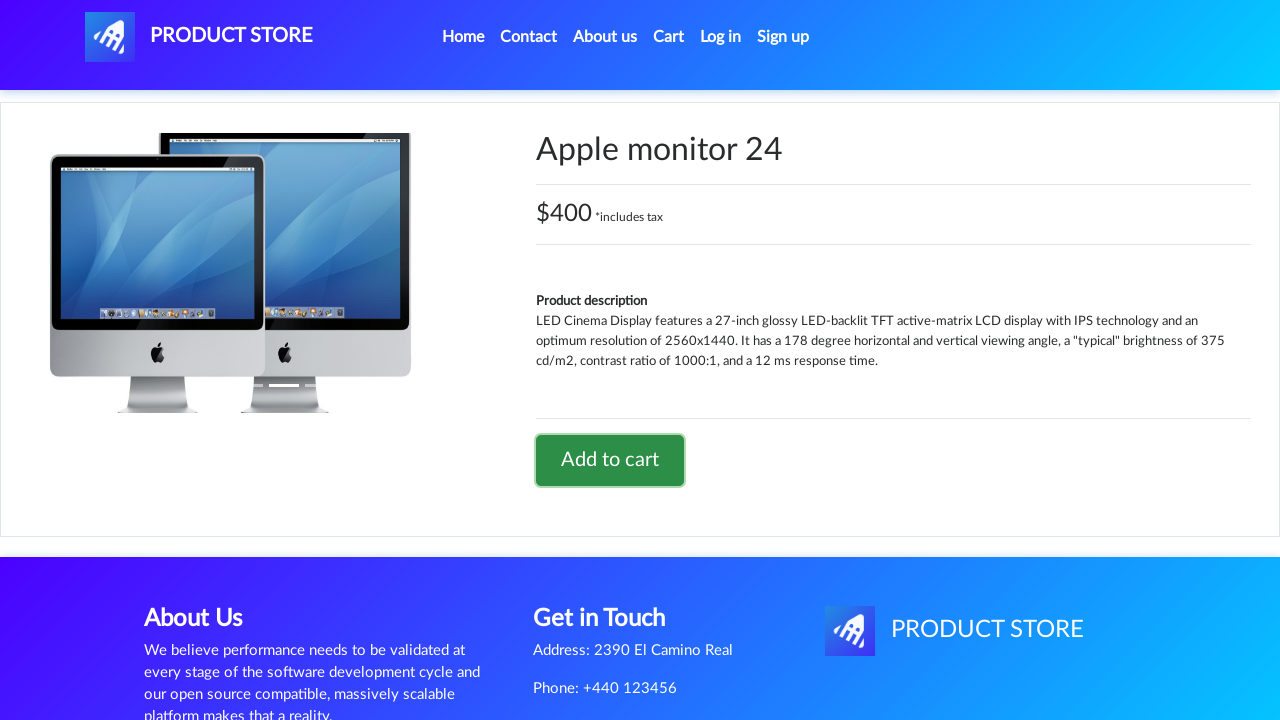

Navigated back to home page at (463, 37) on xpath=//*[@id='navbarExample']/ul/li[1]/a
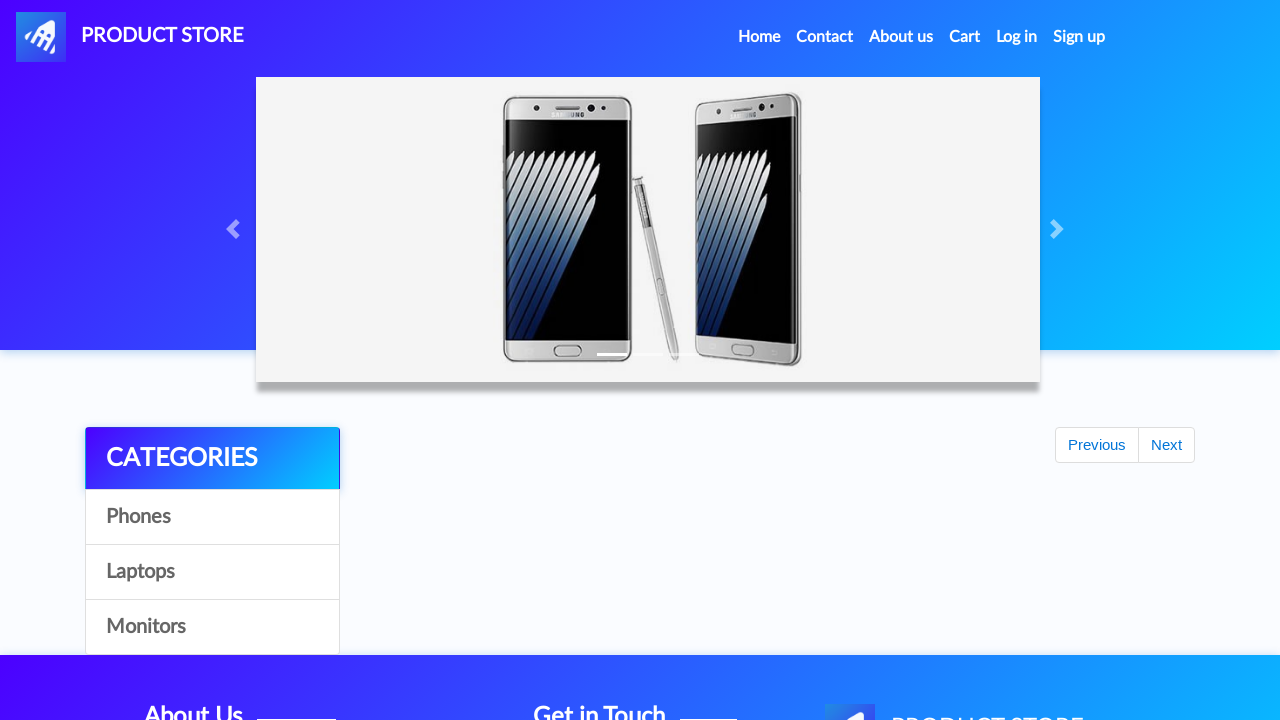

Clicked on Monitors category again at (212, 627) on xpath=//a[contains(text(),'Monitors')]
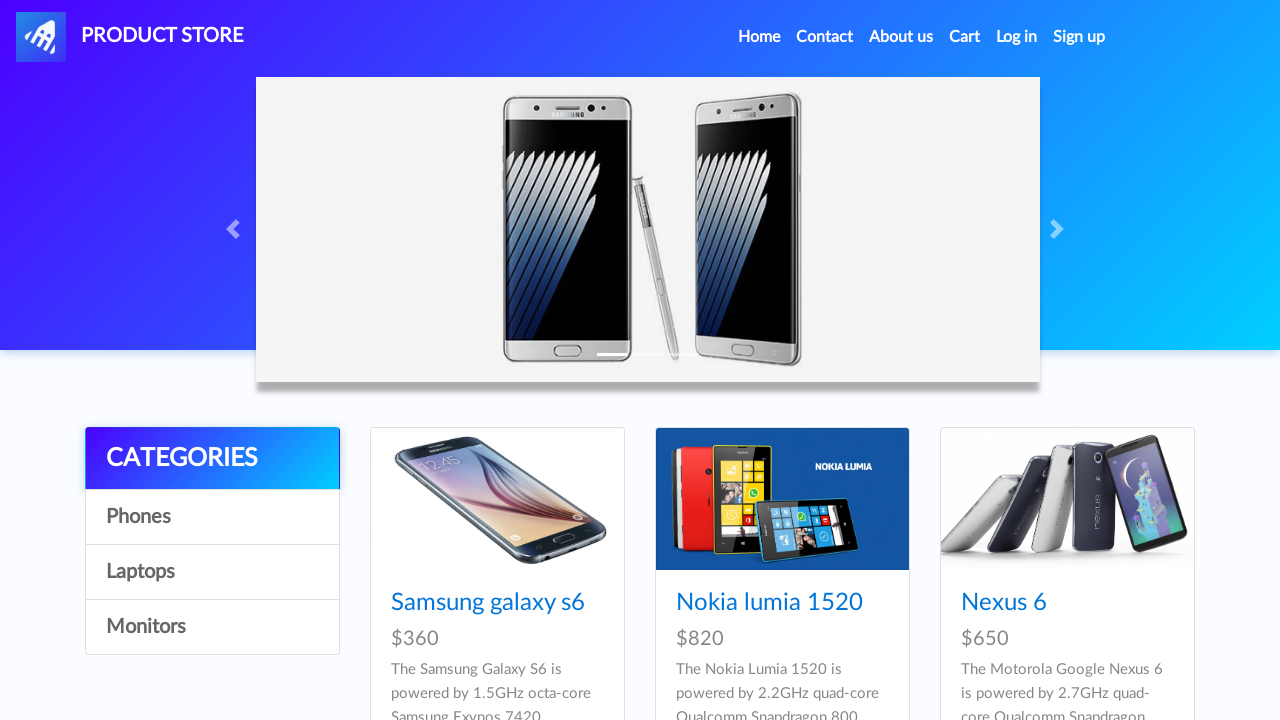

Clicked on ASUS Full HD monitor at (749, 603) on xpath=//a[contains(text(),'ASUS Full HD')]
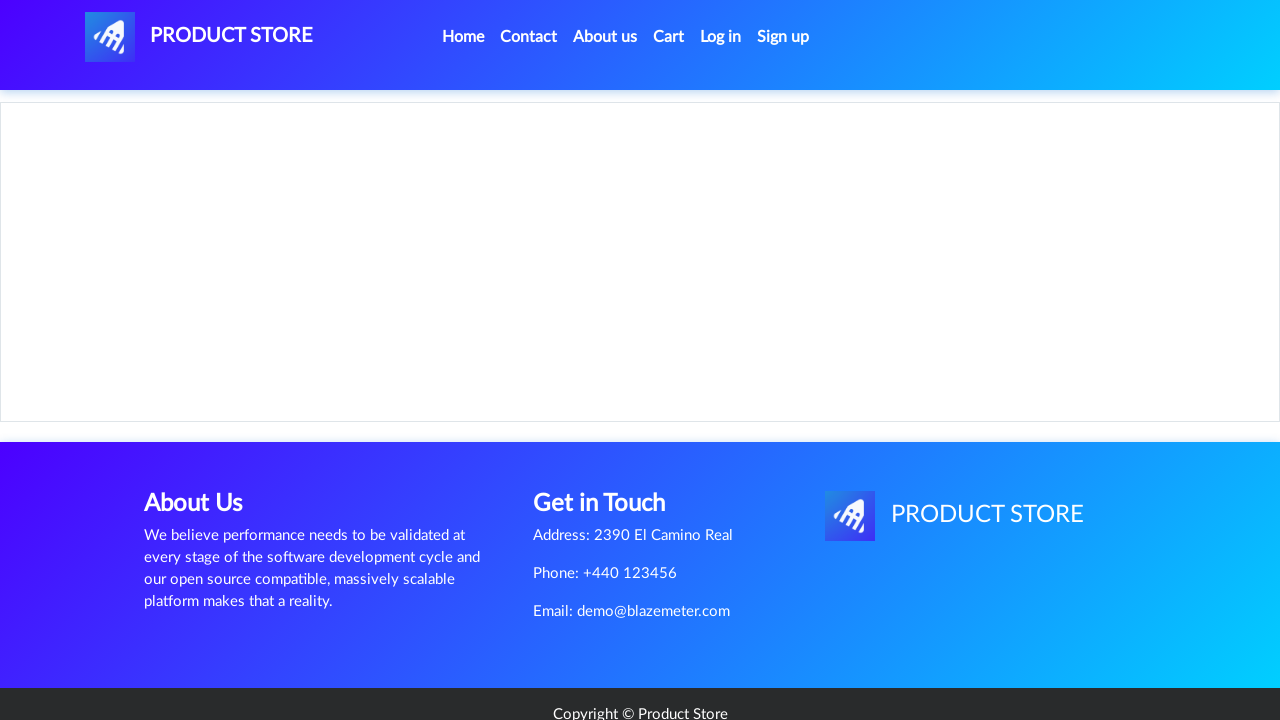

Clicked Add to cart button for second monitor at (610, 420) on xpath=//a[contains(text(),'Add to cart')]
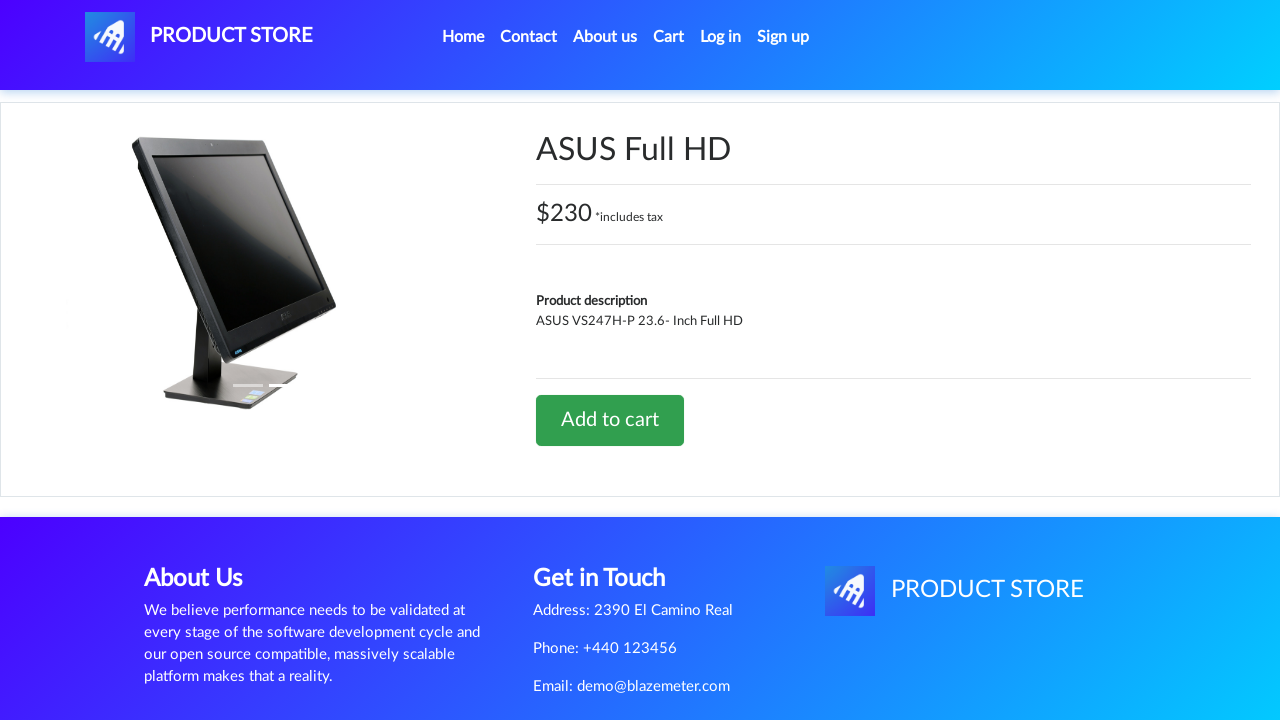

Clicked on Cart link to view cart at (669, 37) on xpath=//*[@id='cartur']
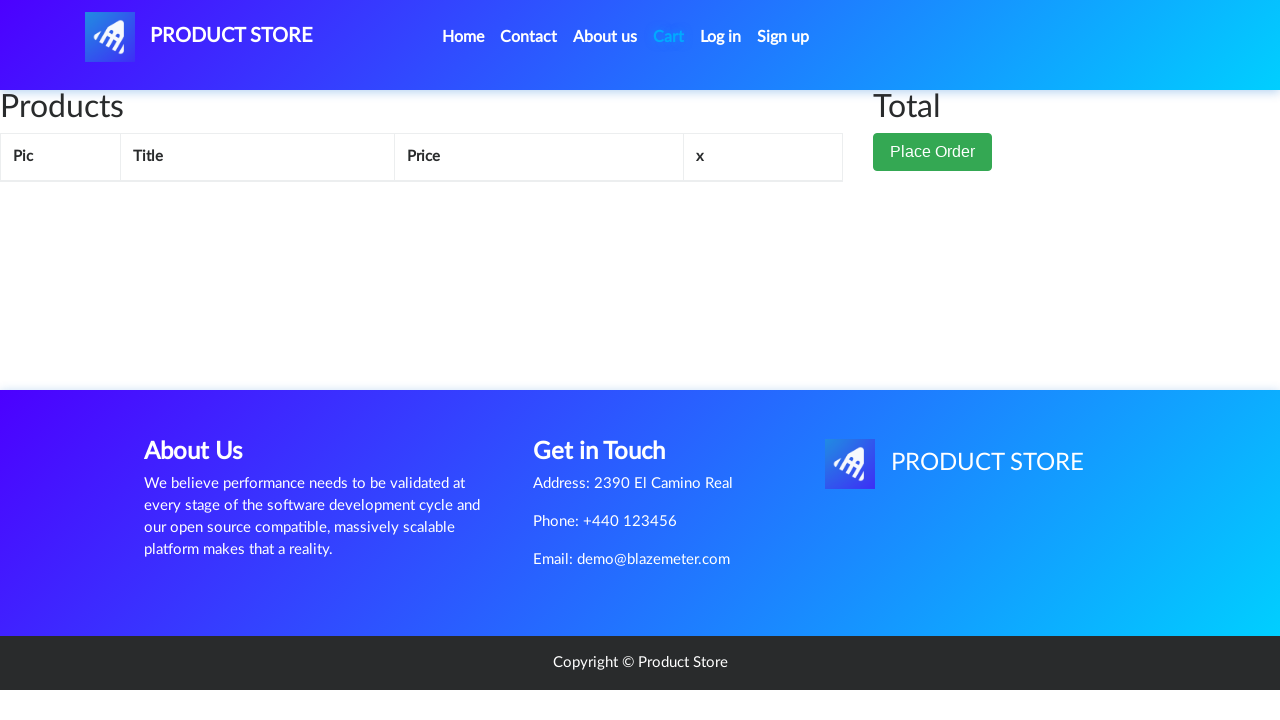

Deleted first monitor from cart at (693, 205) on xpath=/html/body/div[6]/div/div[1]/div/table/tbody/tr[1]/td[4]/a
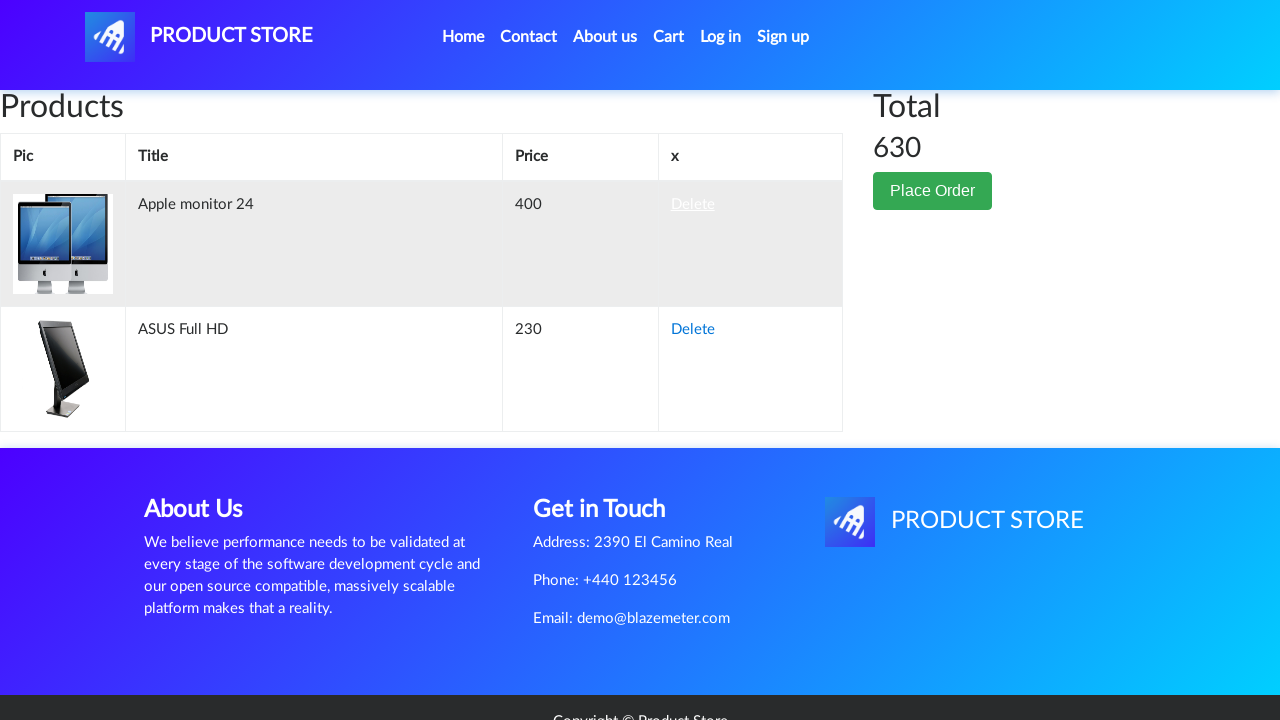

Waited 2 seconds for cart to update
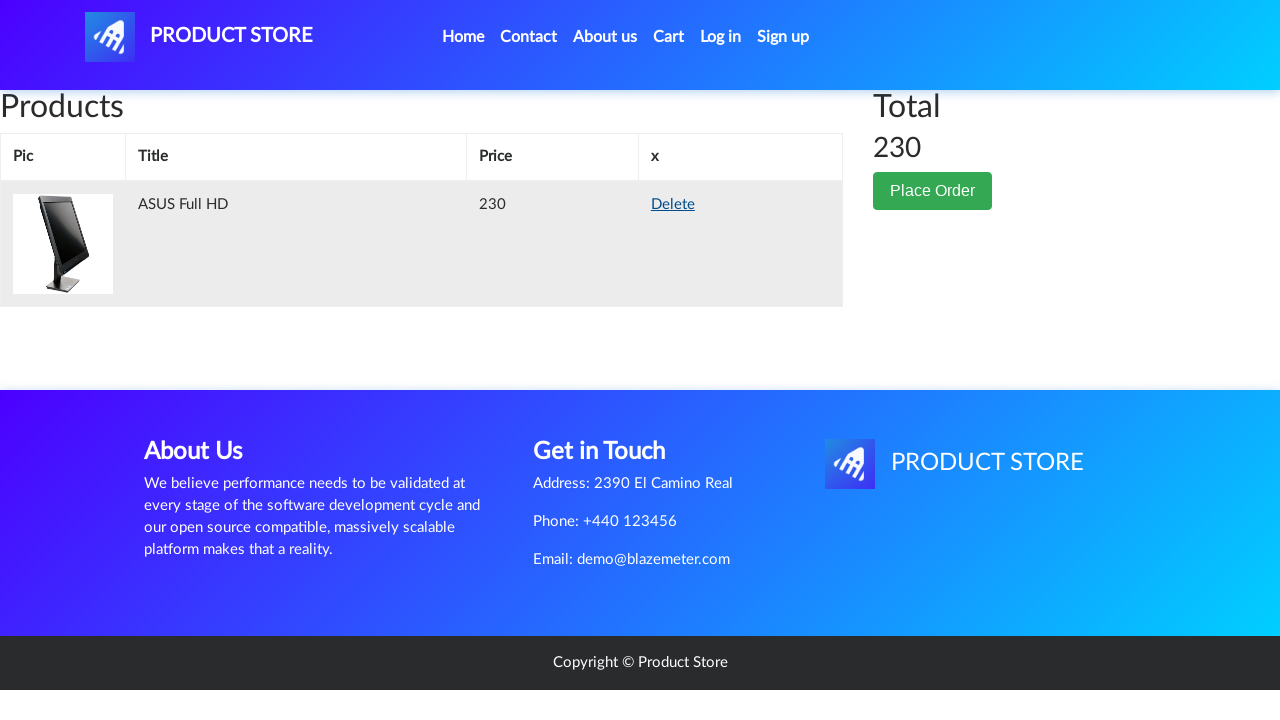

Deleted second monitor from cart, emptying the cart at (673, 205) on xpath=/html/body/div[6]/div/div[1]/div/table/tbody/tr[1]/td[4]/a
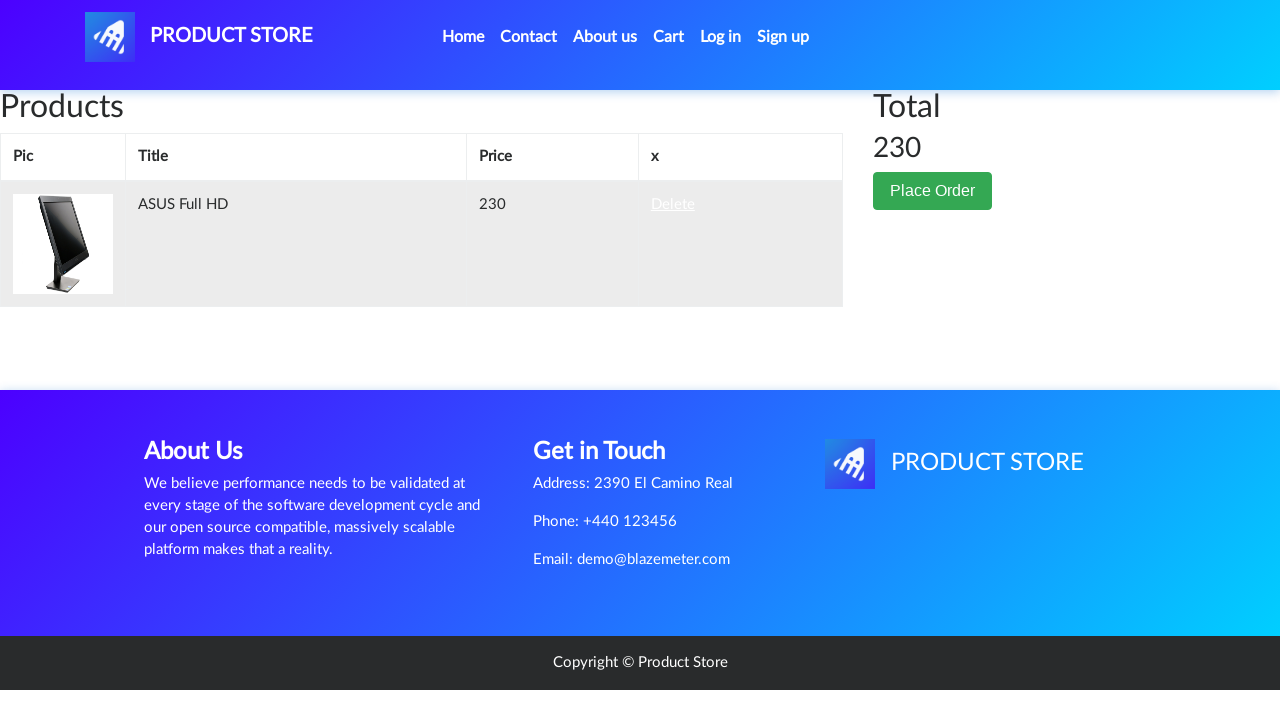

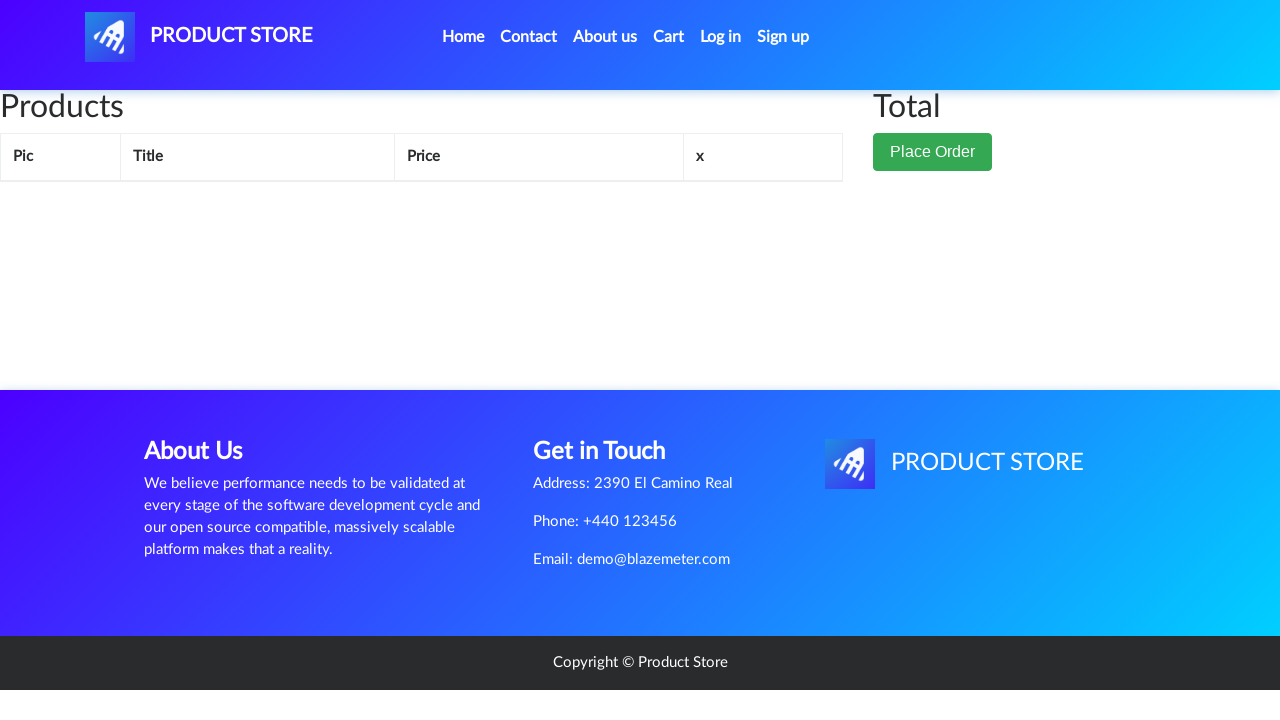